Tests that clicking a checked checkbox unchecks it

Starting URL: https://www.selenium.dev/selenium/web/web-form.html

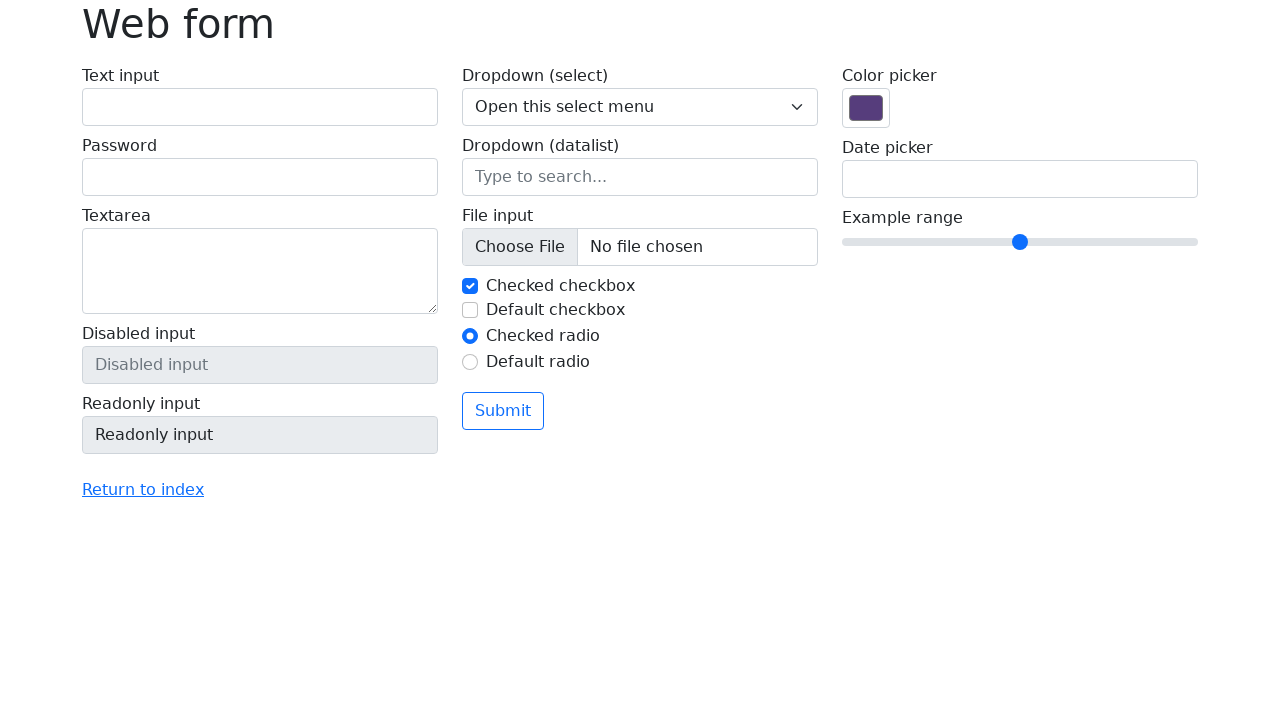

Navigated to web form page
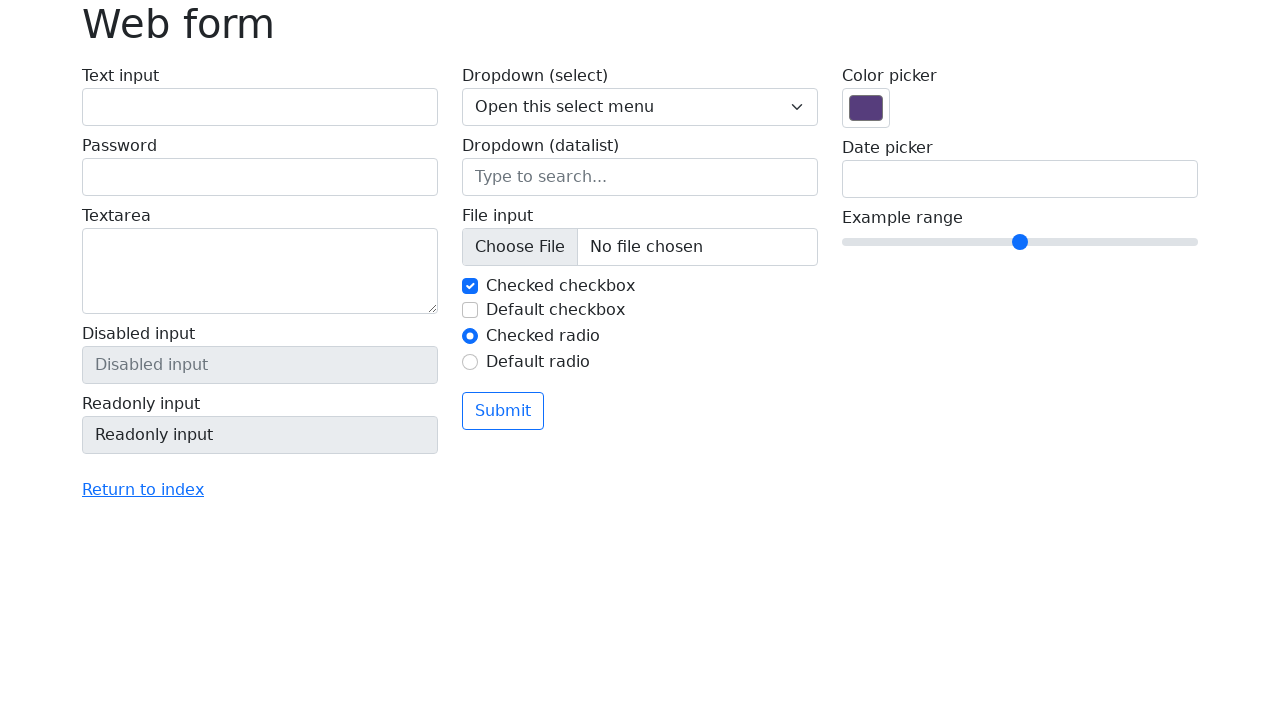

Clicked checked checkbox to uncheck it at (470, 286) on #my-check-1
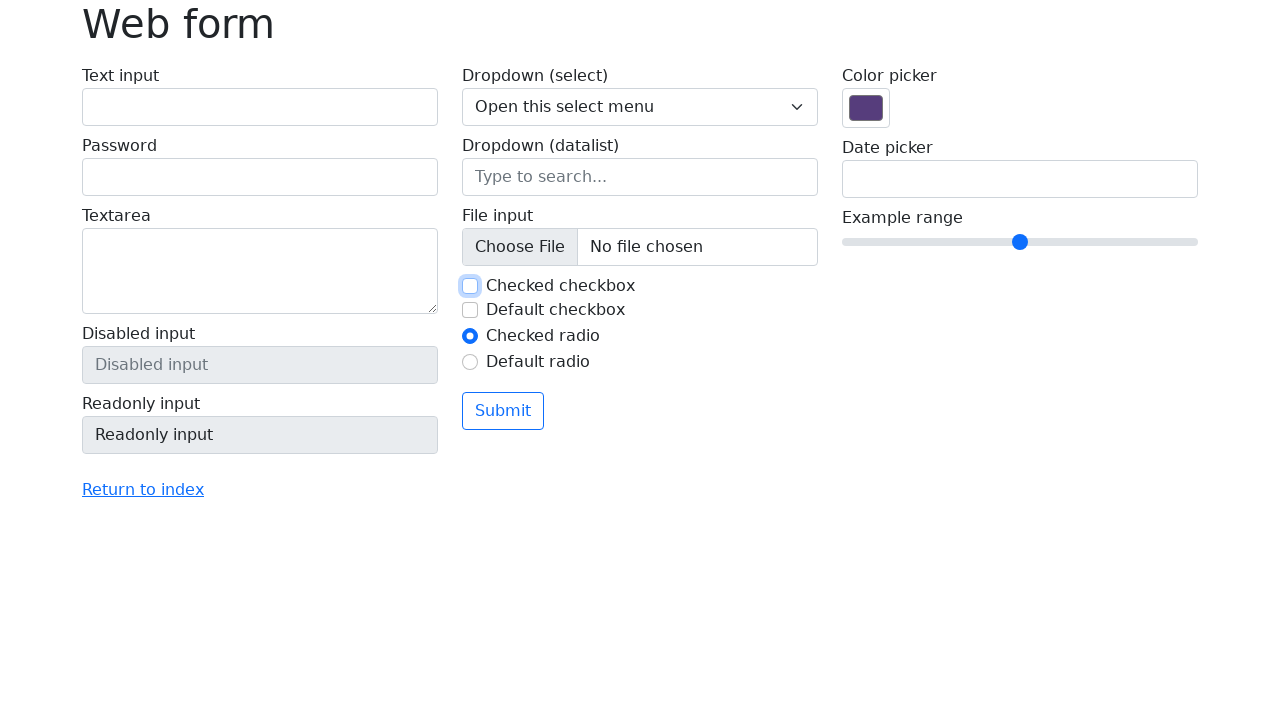

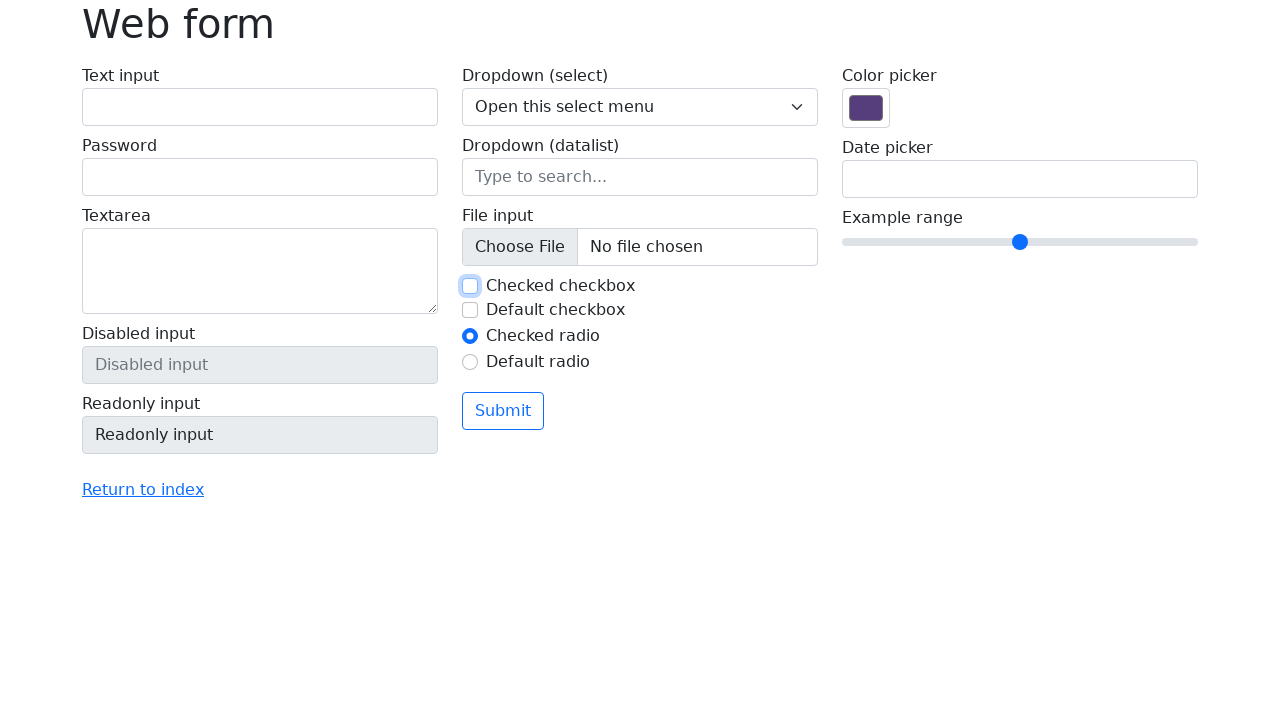